Tests dropdown selection using different methods

Starting URL: https://the-internet.herokuapp.com/dropdown

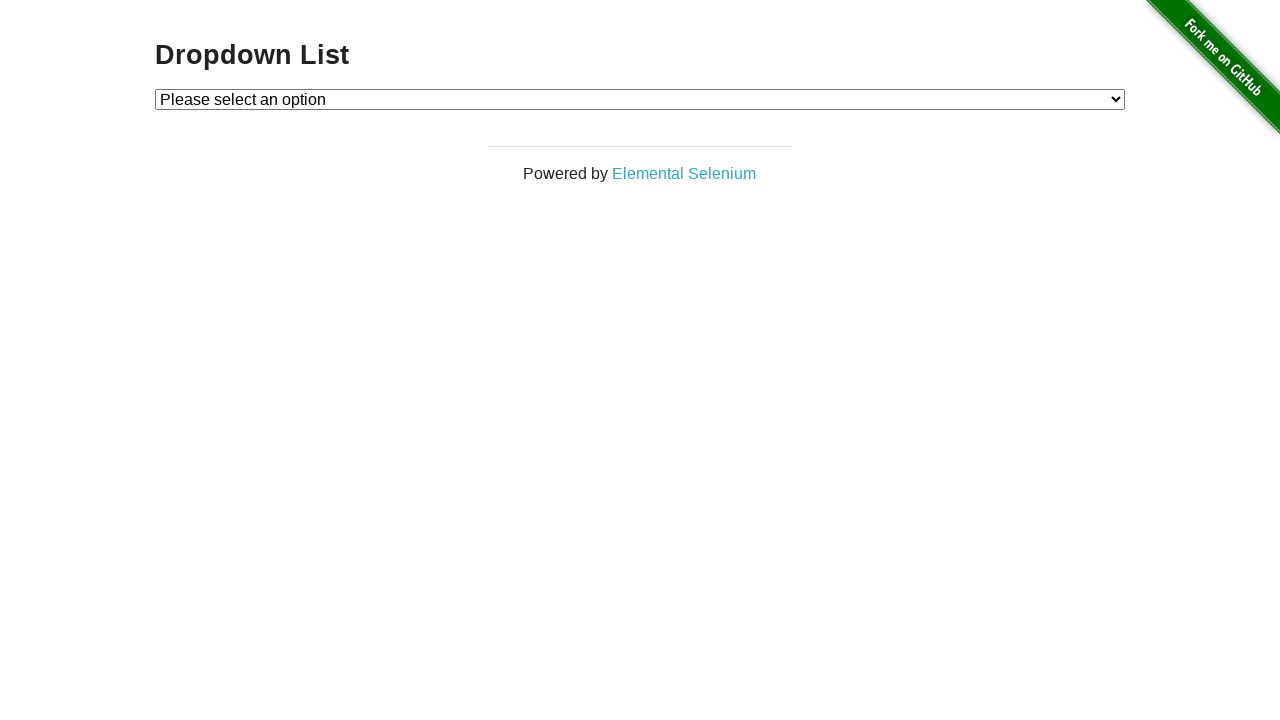

Selected Option 1 from dropdown by index on #dropdown
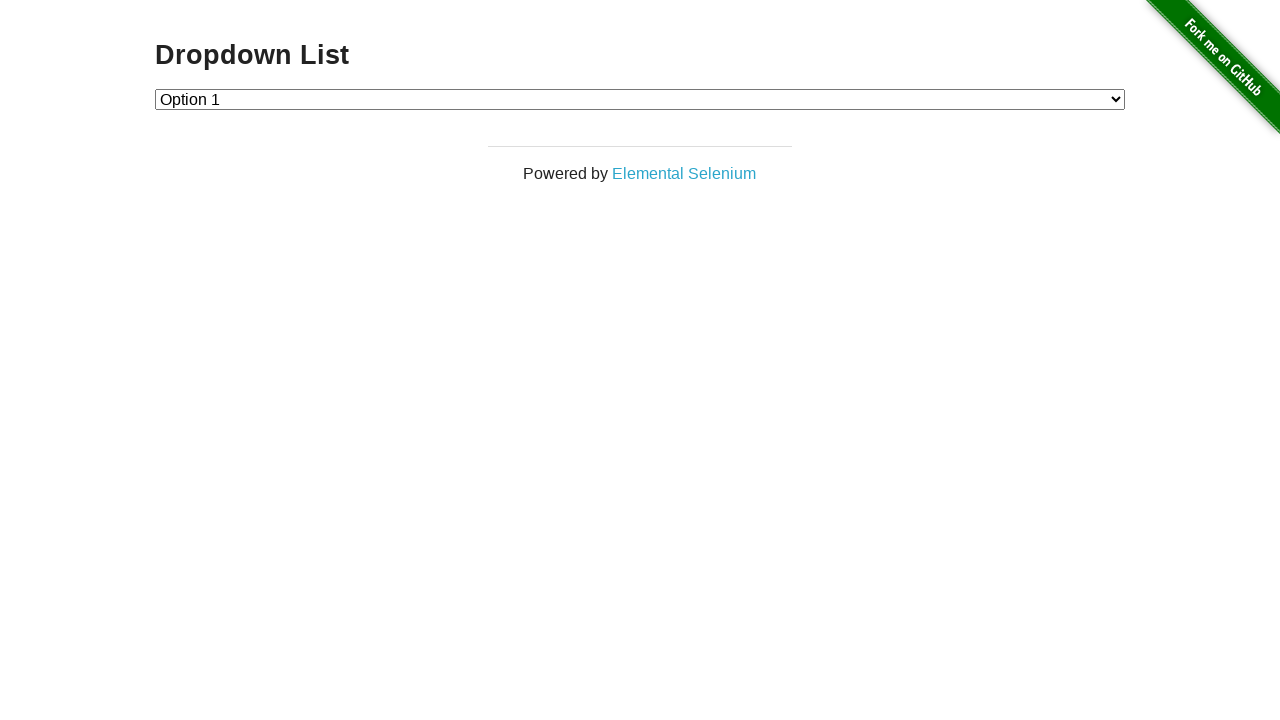

Selected Option 2 from dropdown by value on #dropdown
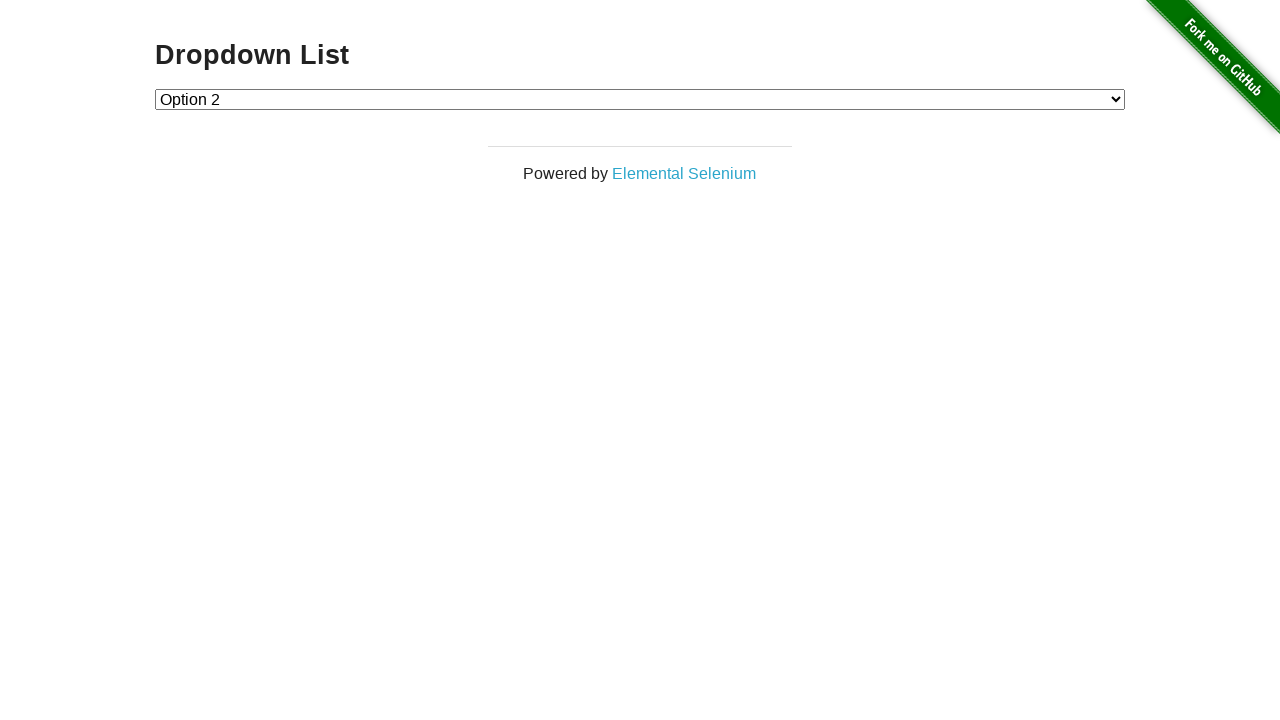

Selected Option 1 from dropdown by visible text label on #dropdown
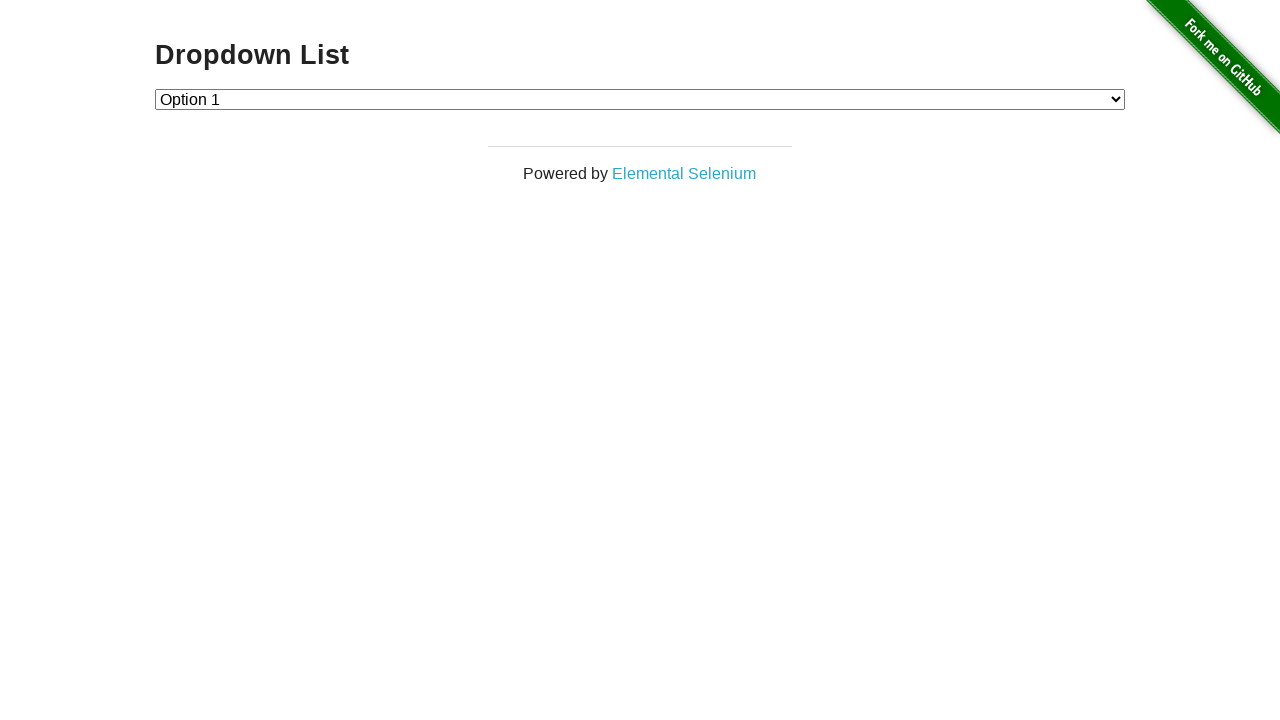

Retrieved all dropdown options
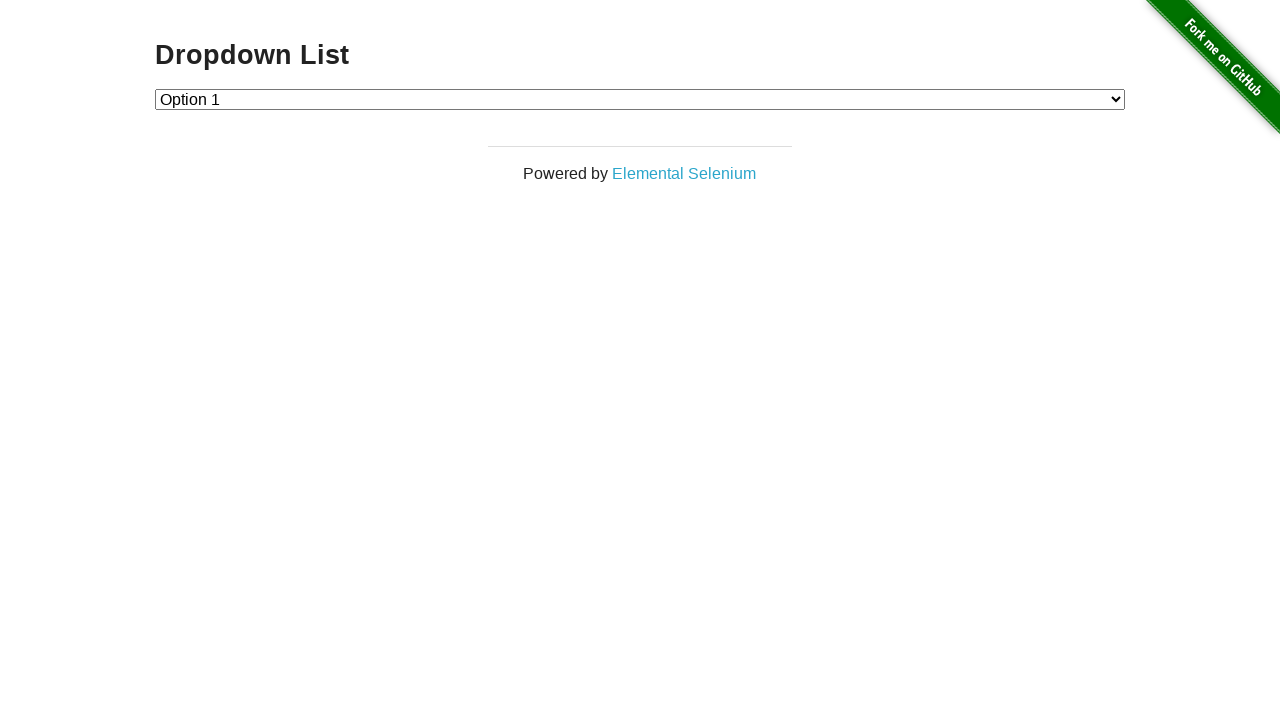

Verified that dropdown contains exactly 3 options
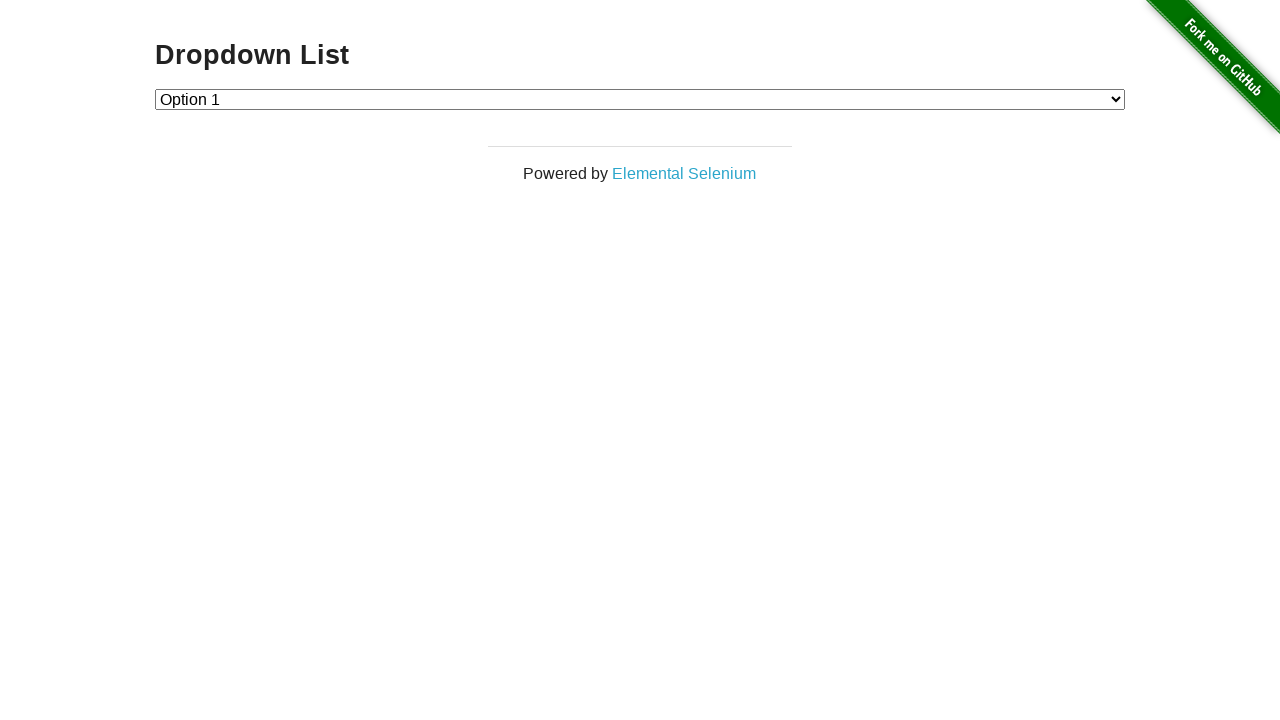

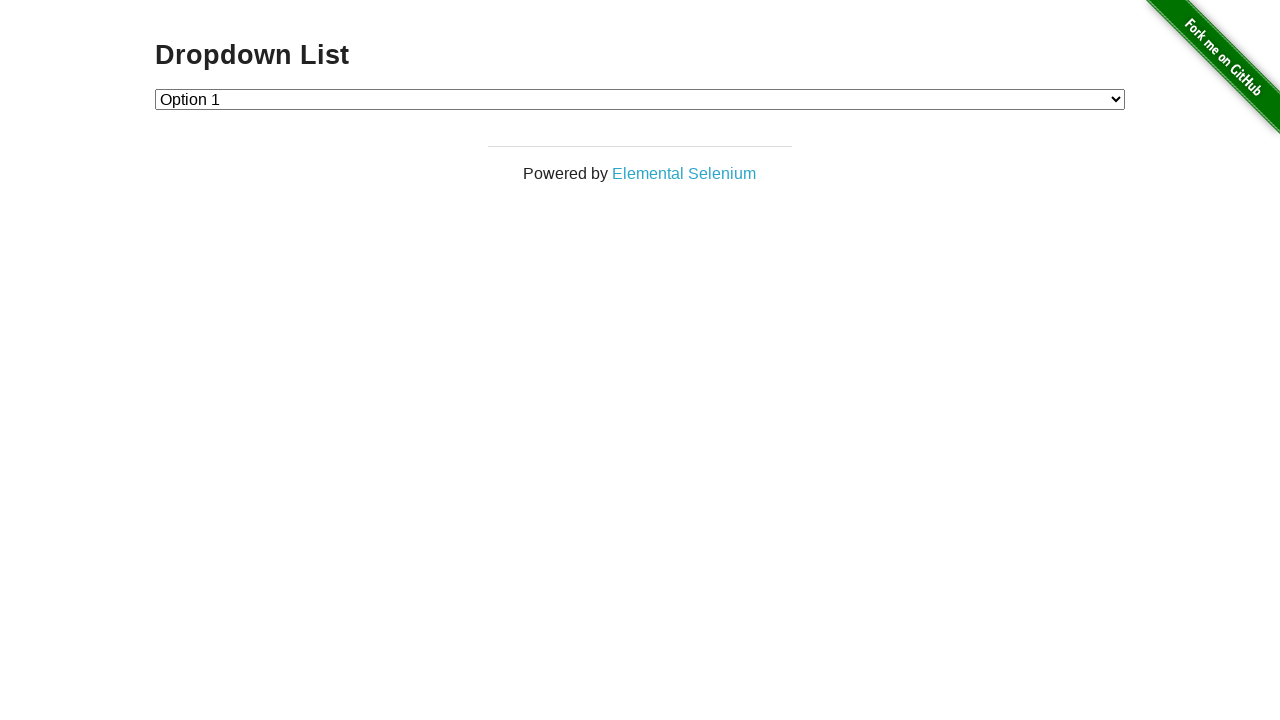